Tests opening a URL in a new tab and verifying the new tab's URL.

Starting URL: https://demoqa.com/browser-windows

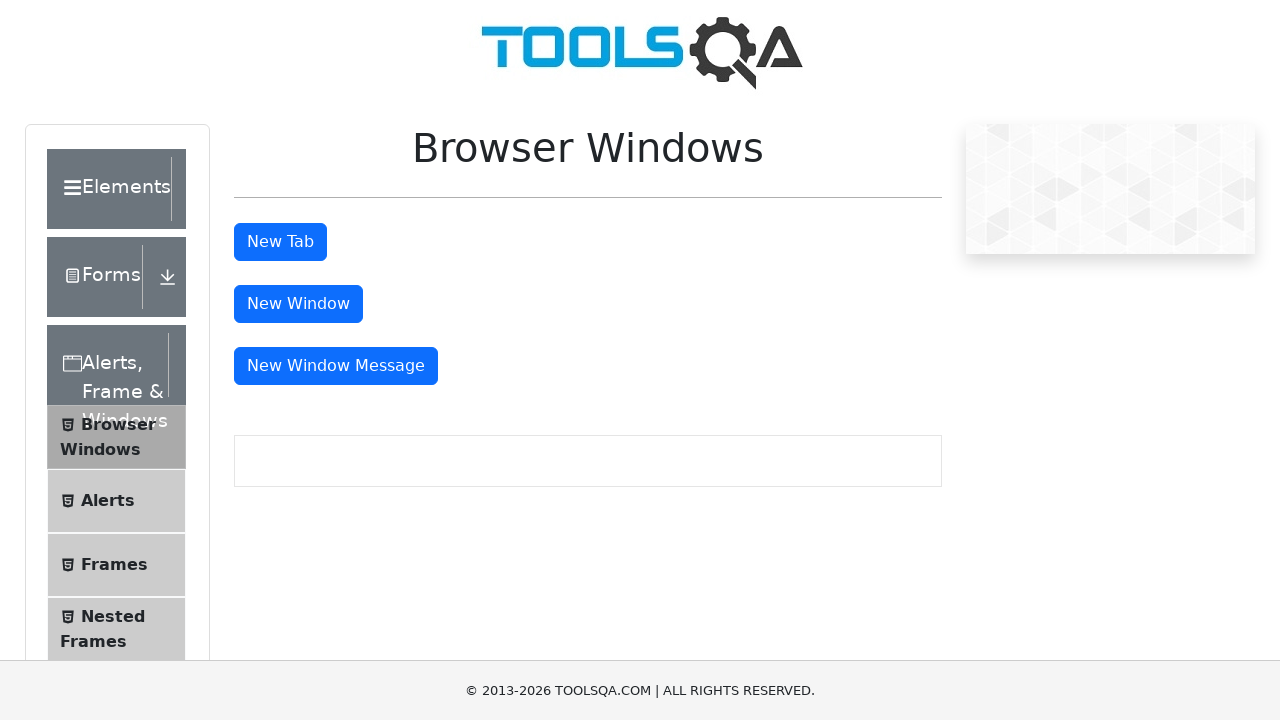

Clicked tab button to open new tab at (280, 242) on #tabButton
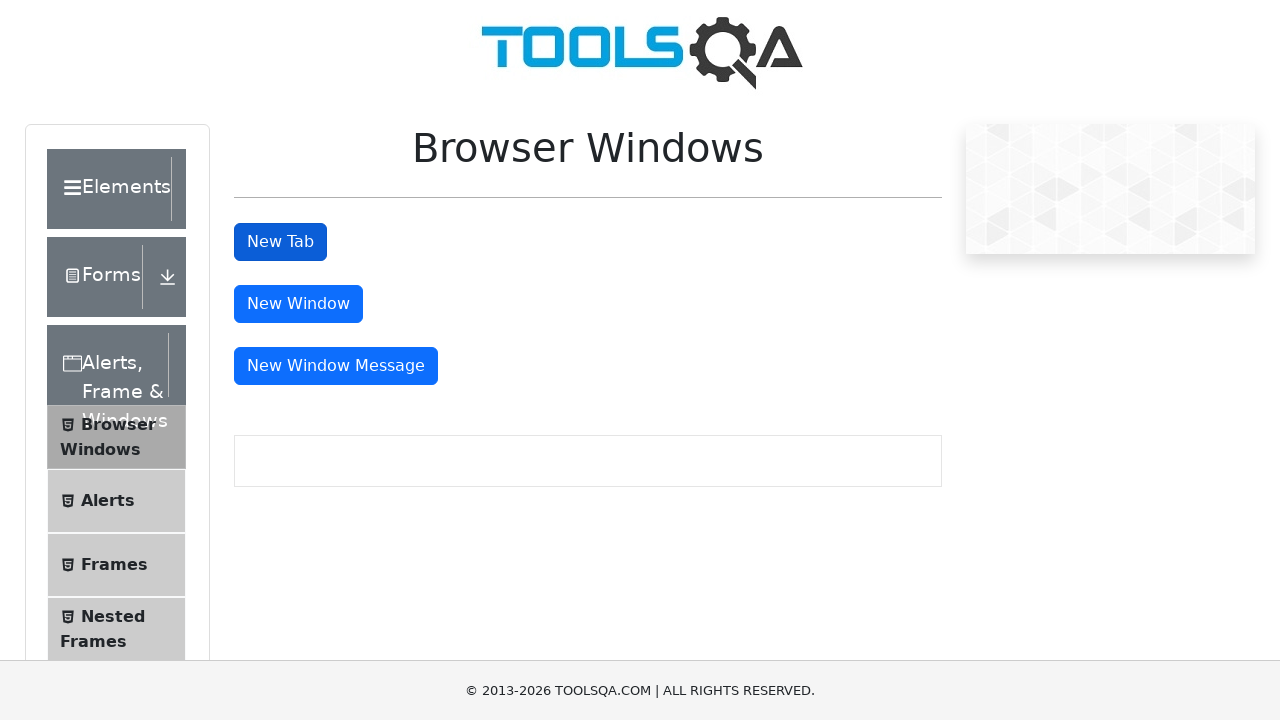

Captured new page object from tab button click
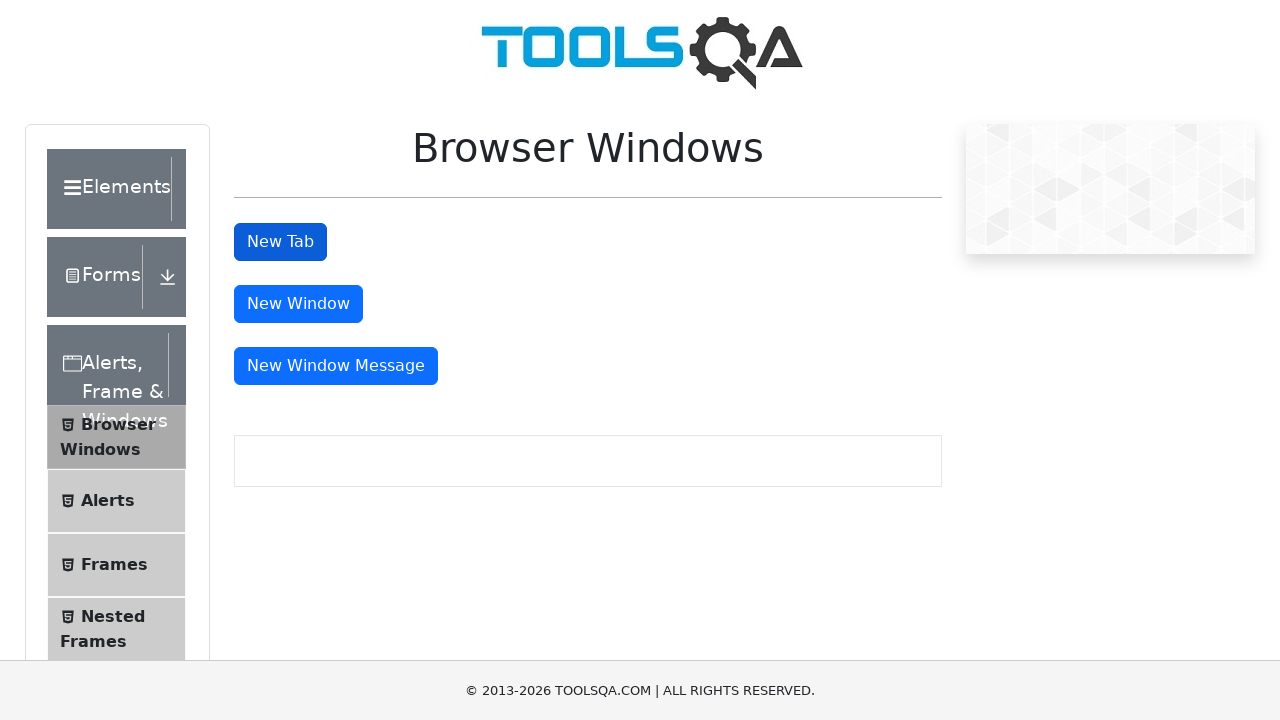

New tab page loaded completely
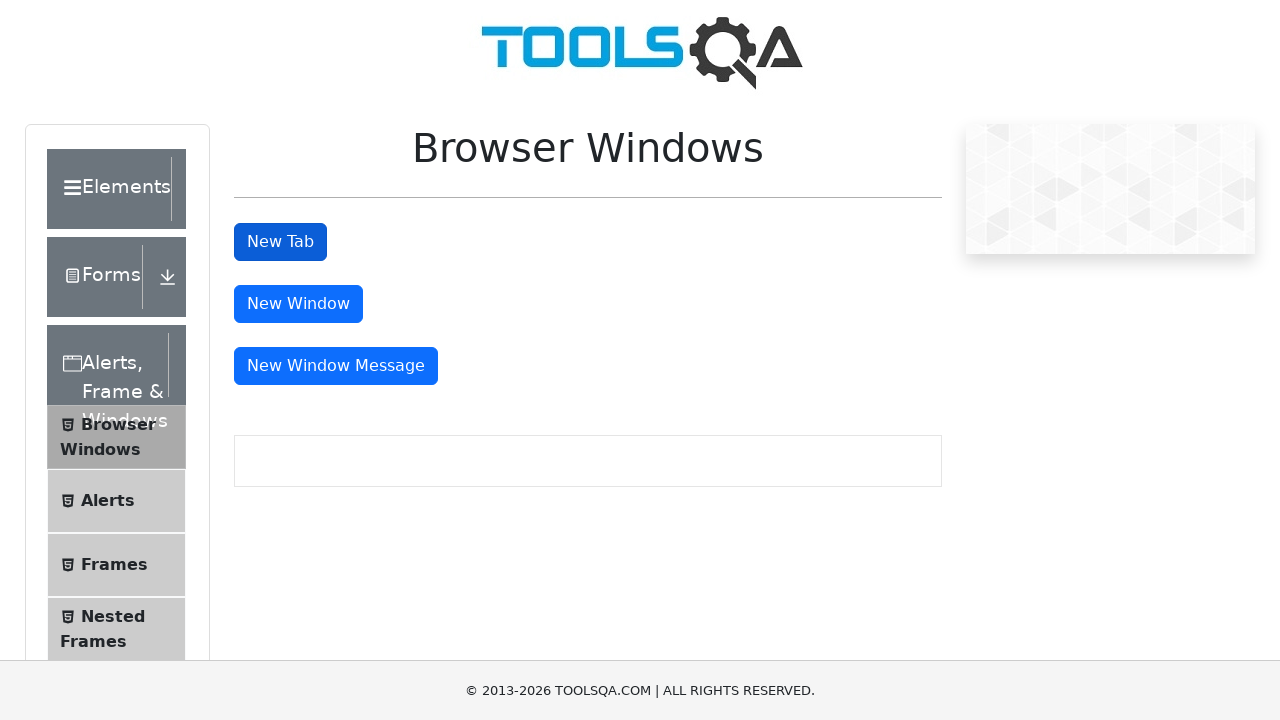

Verified new tab URL is https://demoqa.com/sample
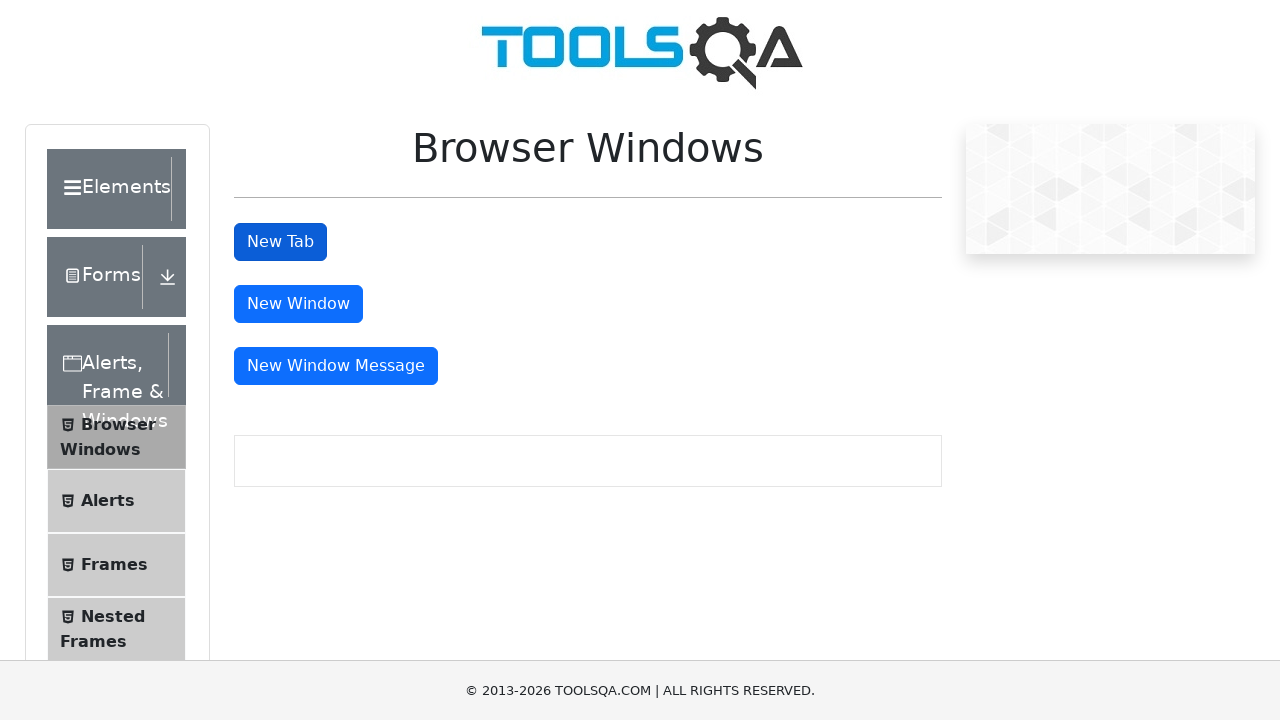

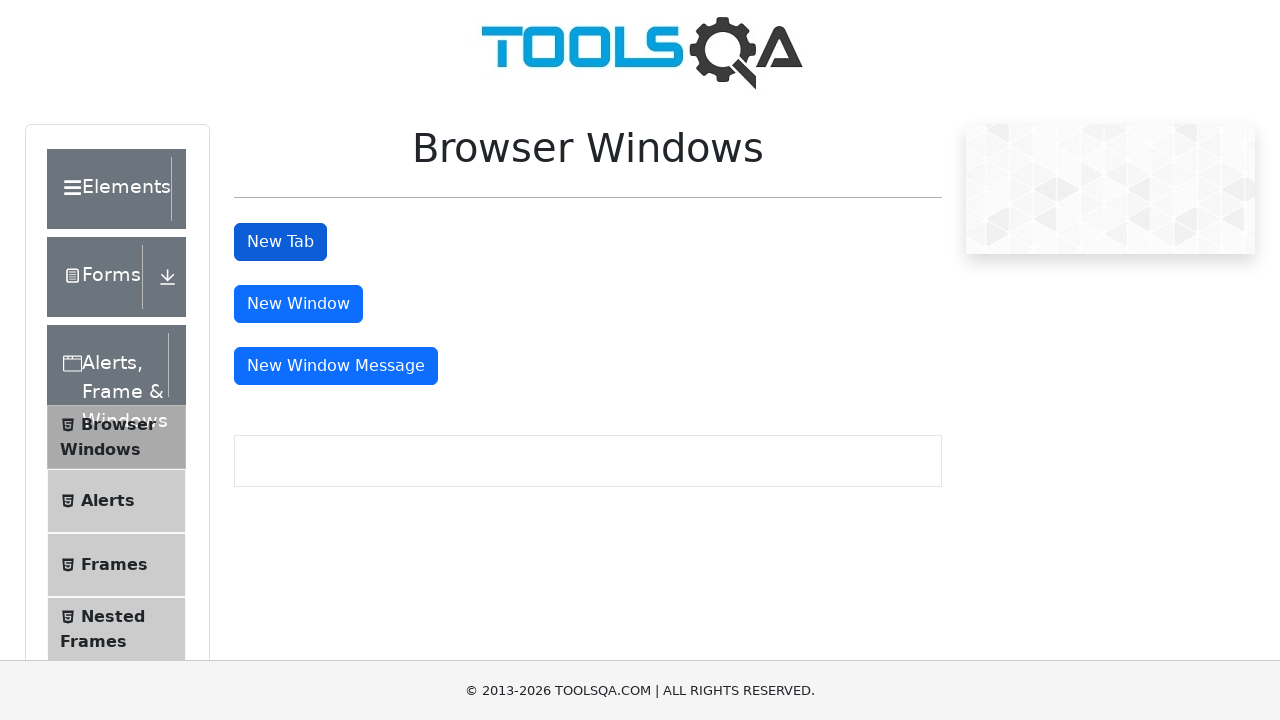